Tests tooltip functionality by hovering over an age input field and verifying the tooltip content is displayed correctly

Starting URL: https://automationfc.github.io/jquery-tooltip/

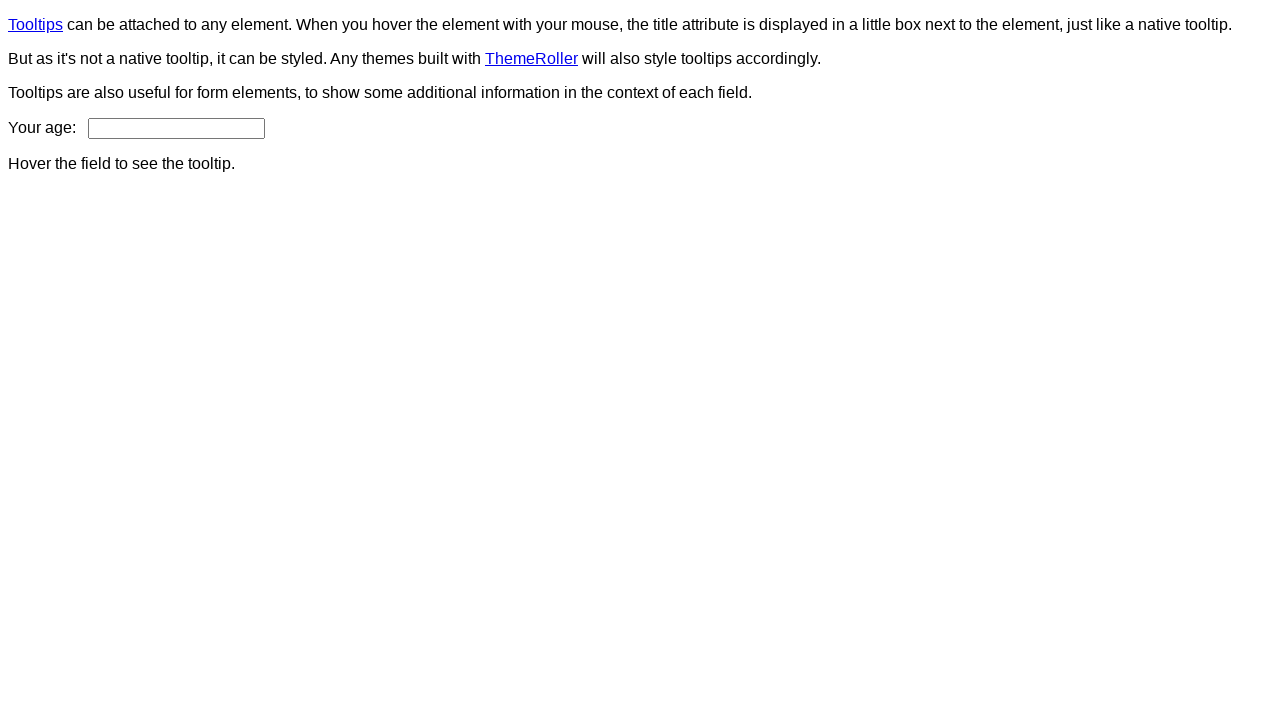

Navigated to jQuery tooltip test page
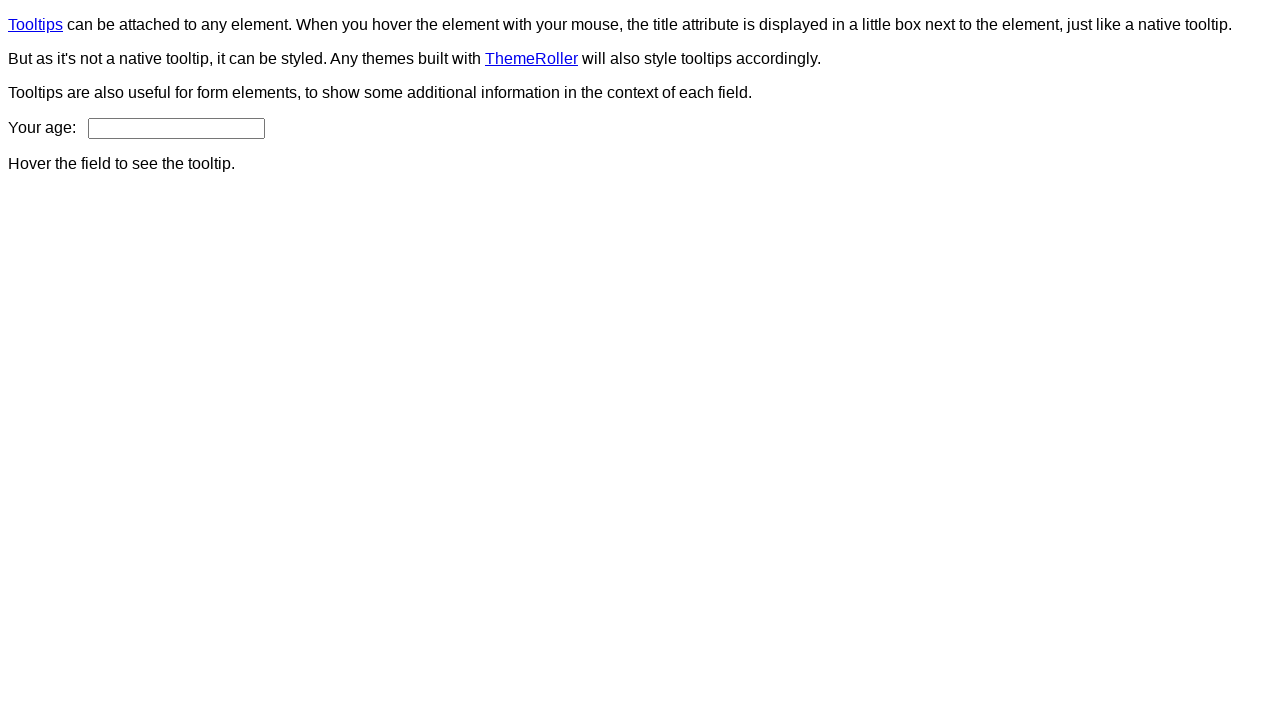

Hovered over age input field to trigger tooltip at (176, 128) on input#age
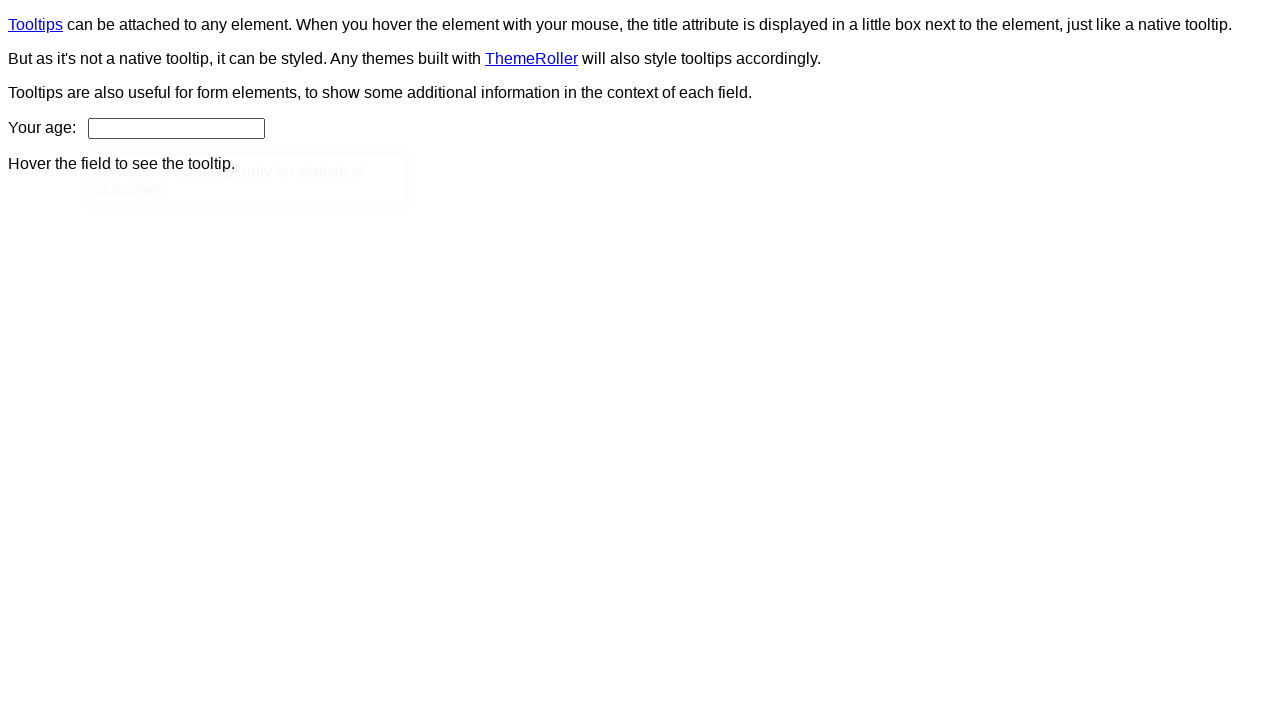

Tooltip content element appeared
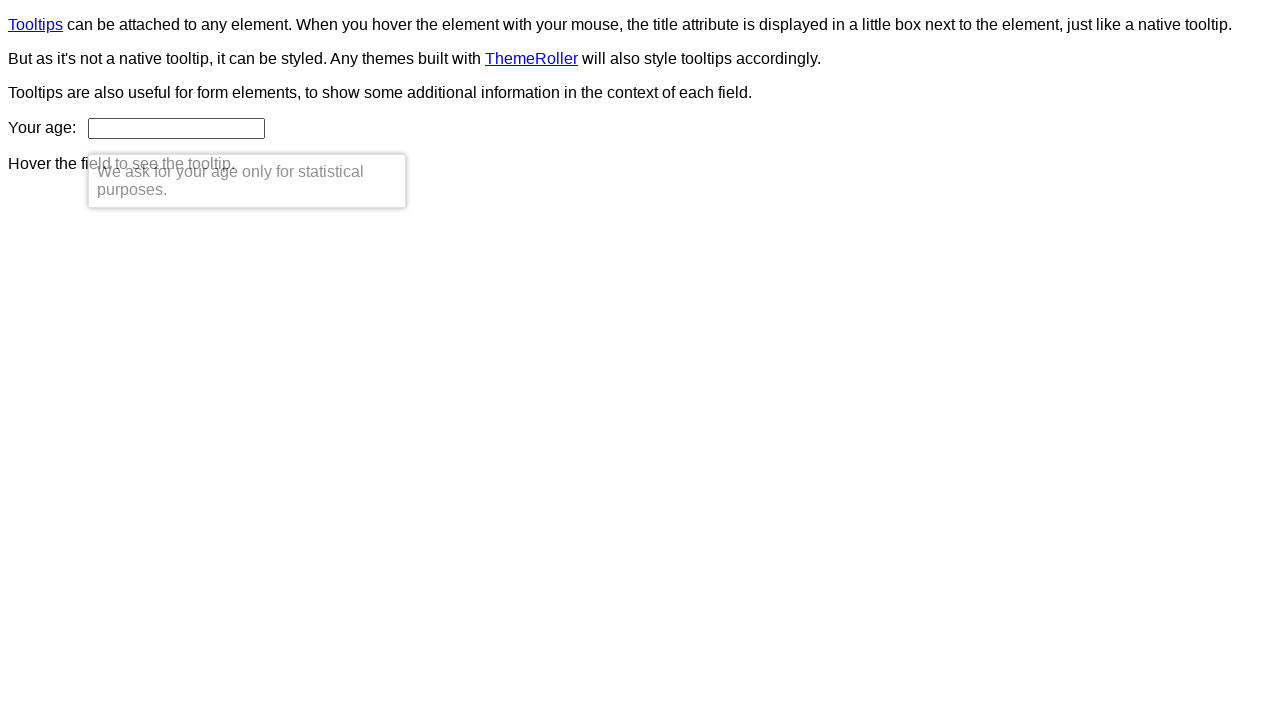

Retrieved tooltip text content
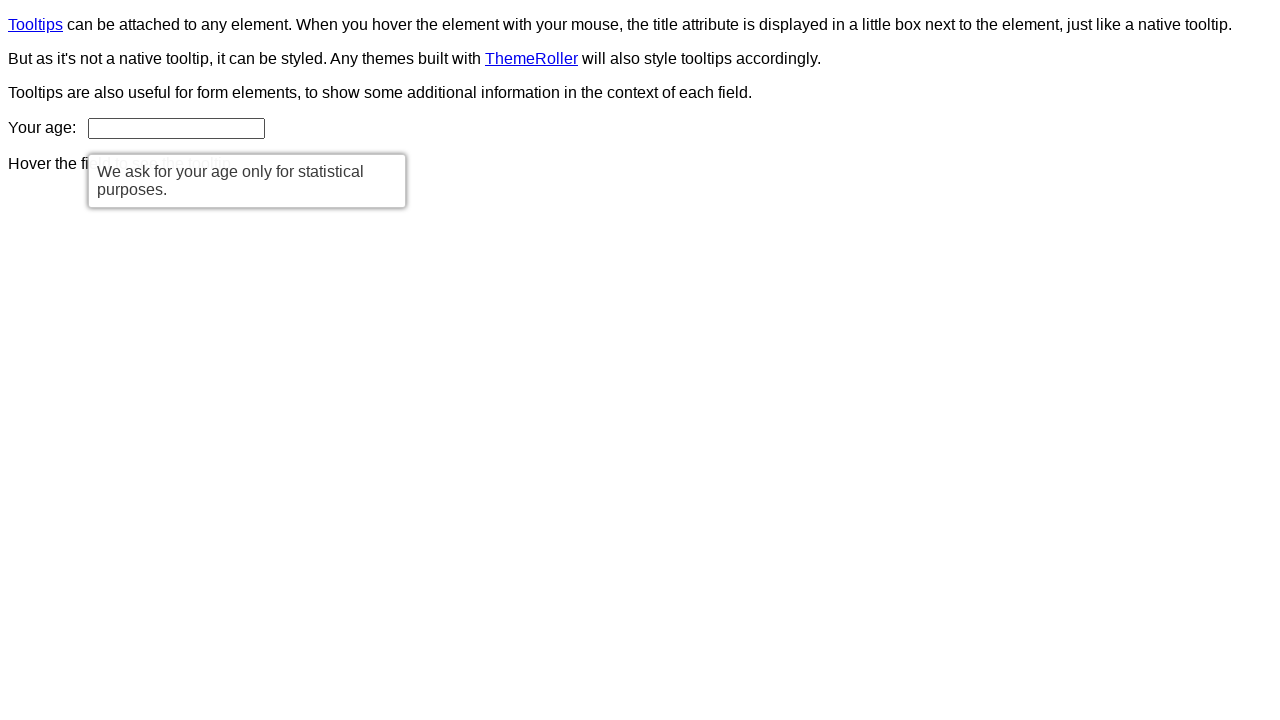

Verified tooltip text matches expected content: 'We ask for your age only for statistical purposes.'
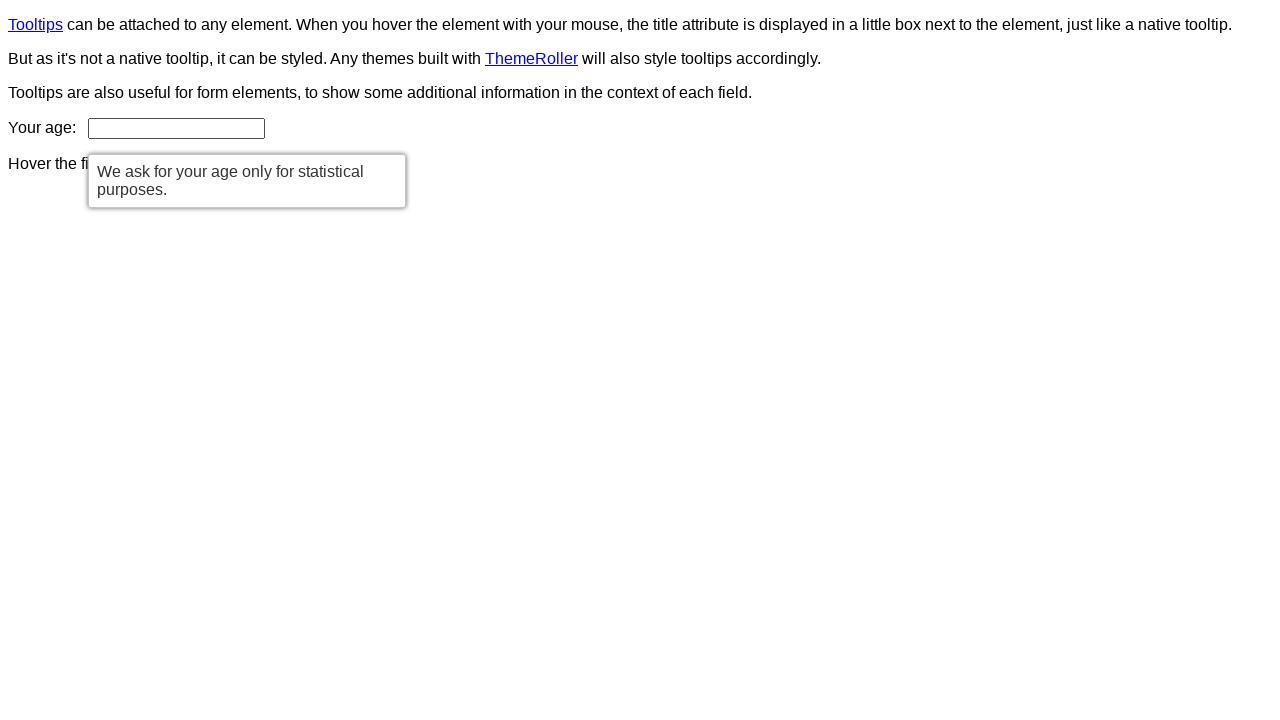

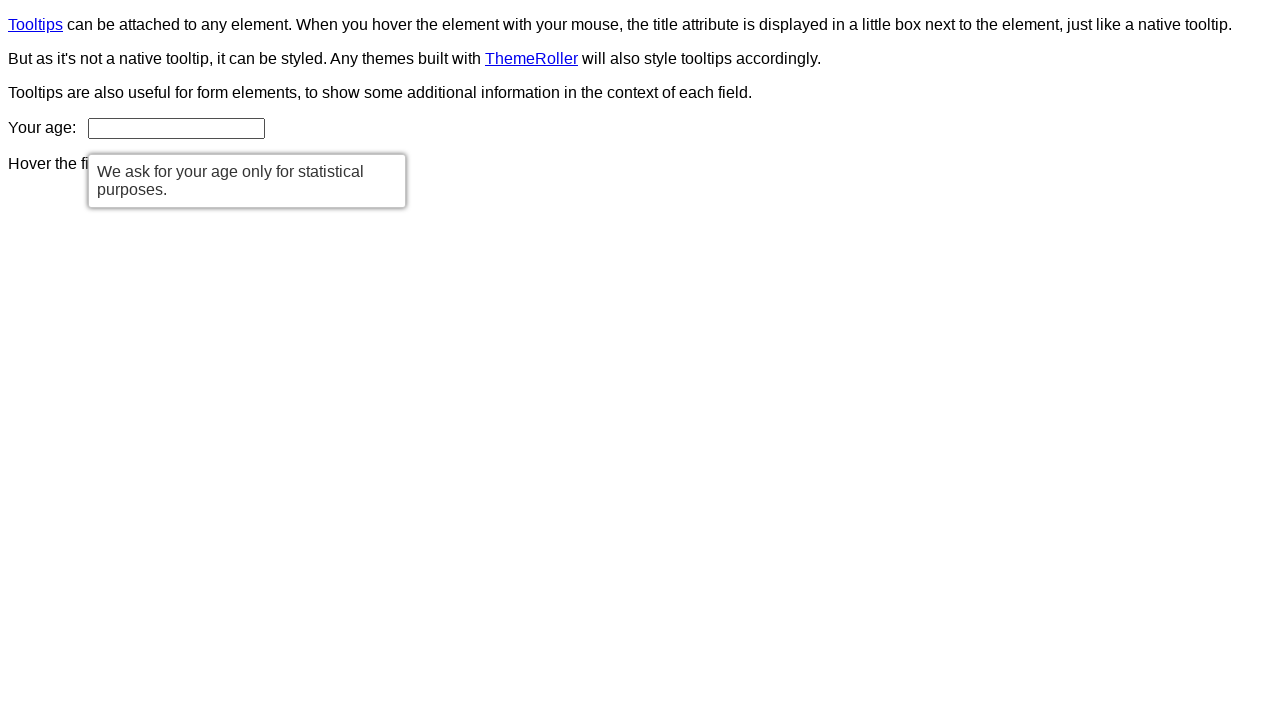